Navigates to the help page by clicking on the user menu and help link

Starting URL: https://www.dollardays.com/

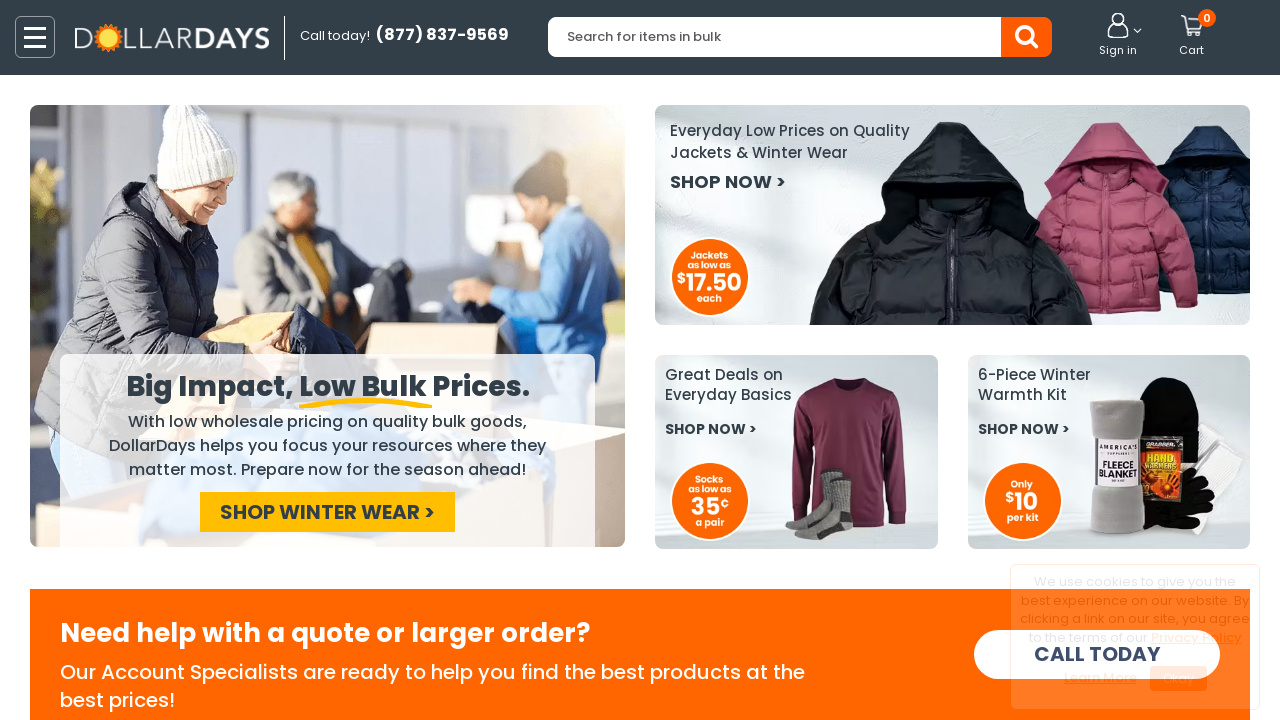

Clicked on user menu icon at (1118, 26) on img.header-user
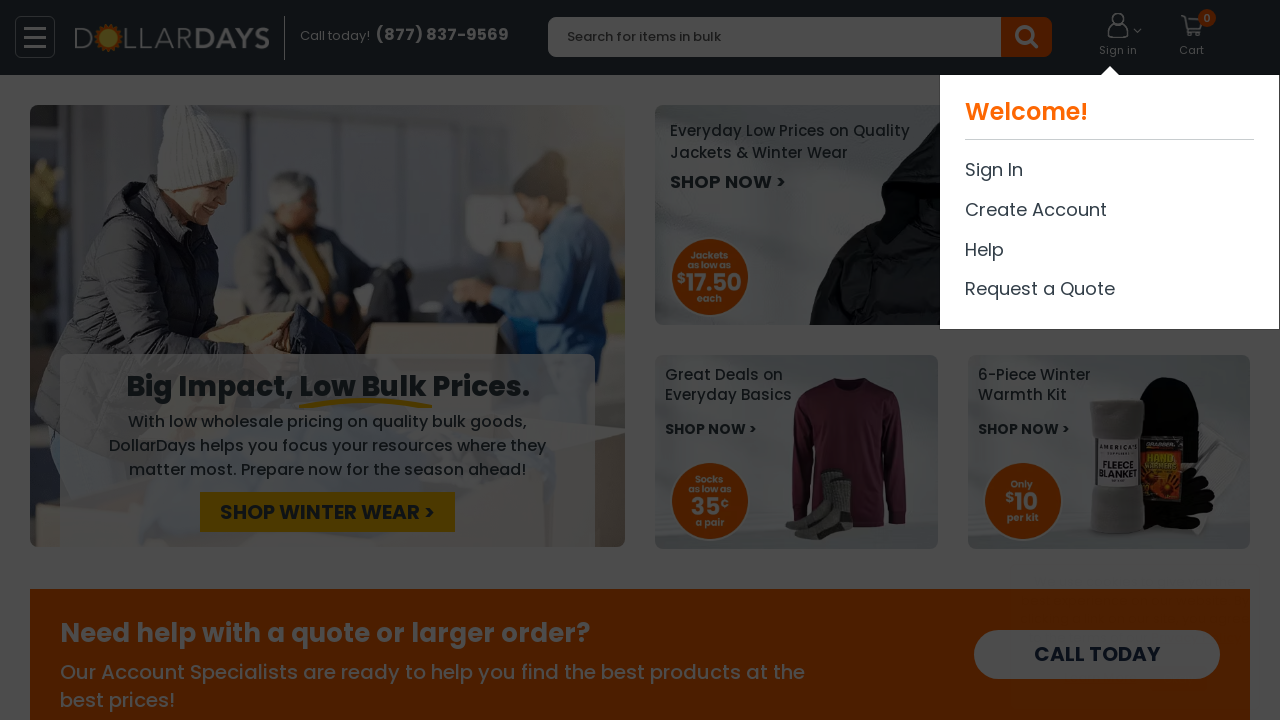

Clicked on Help link from user menu at (1110, 250) on text='Help'
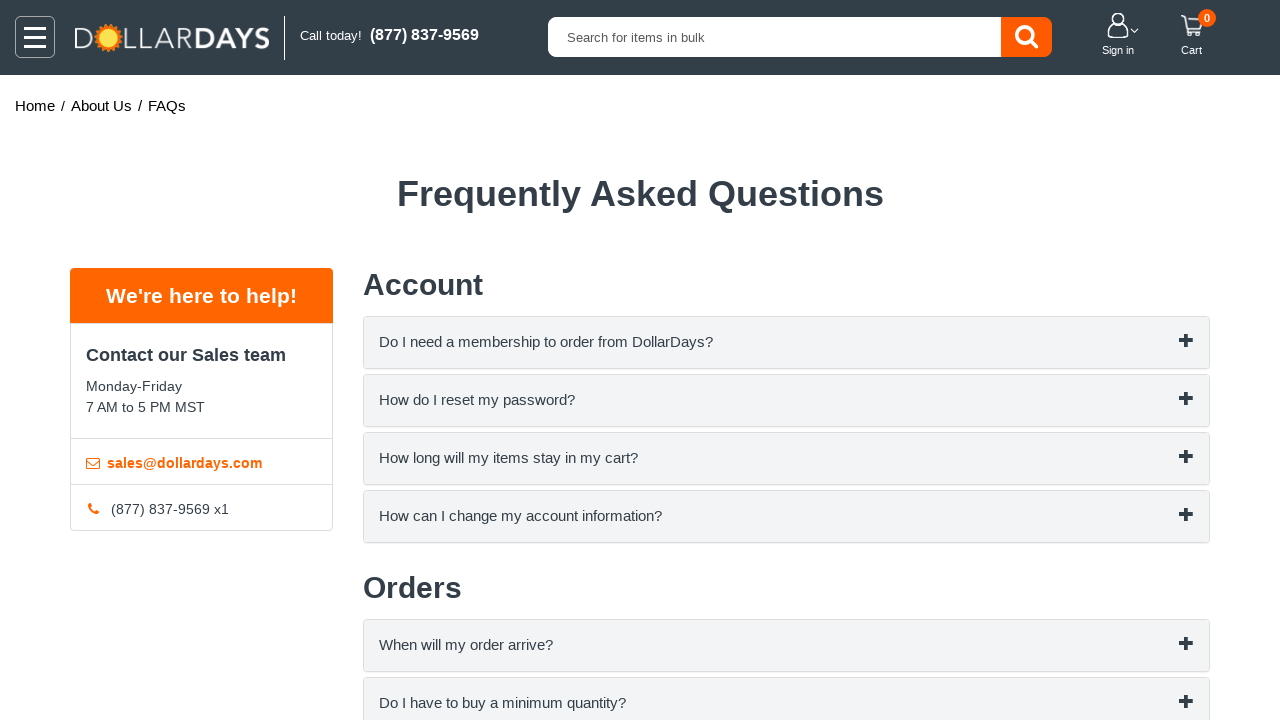

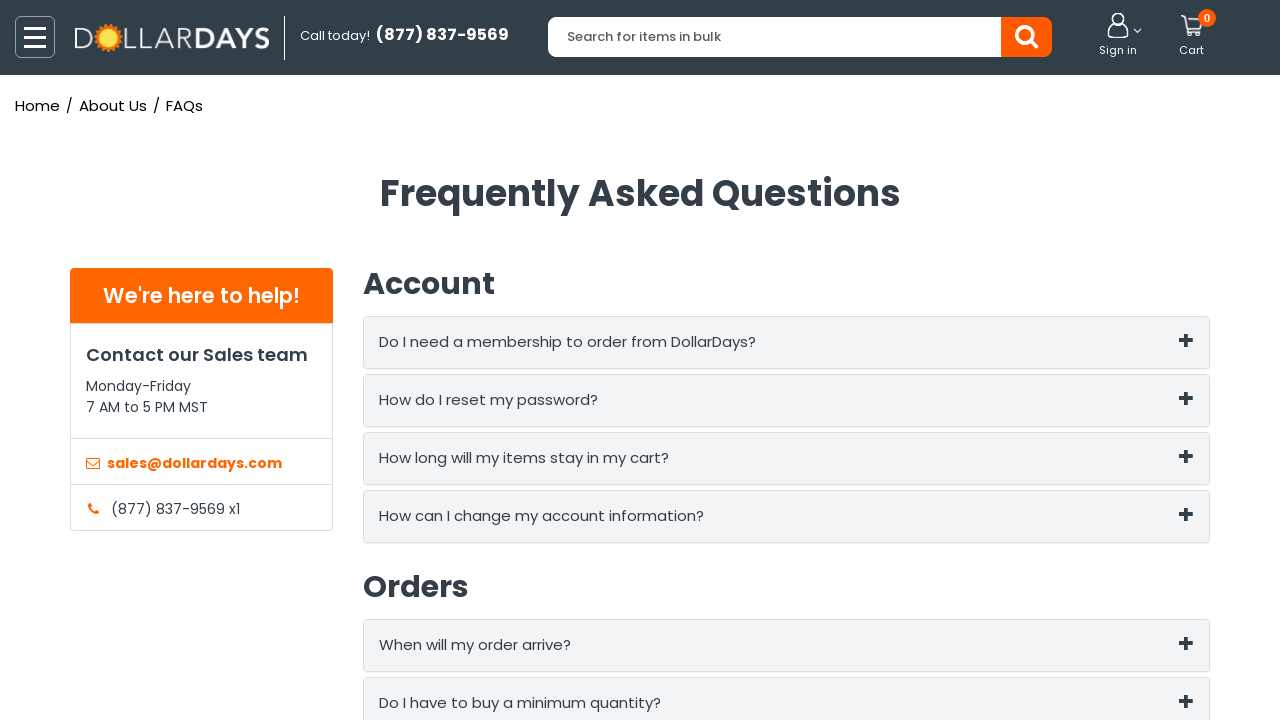